Opens W3Schools website, searches for HTML Tutorial using the search box, and verifies navigation to the tutorial page

Starting URL: https://www.w3schools.com/

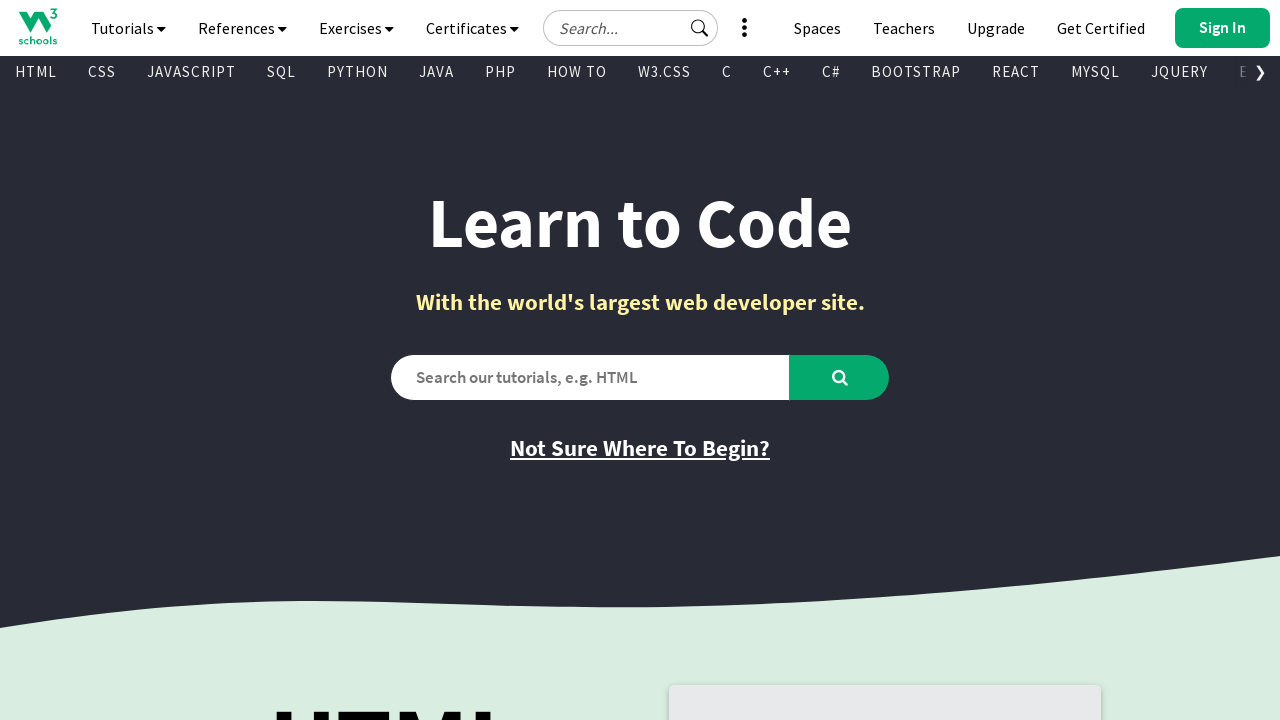

Verified initial page title is 'W3Schools Online Web Tutorials'
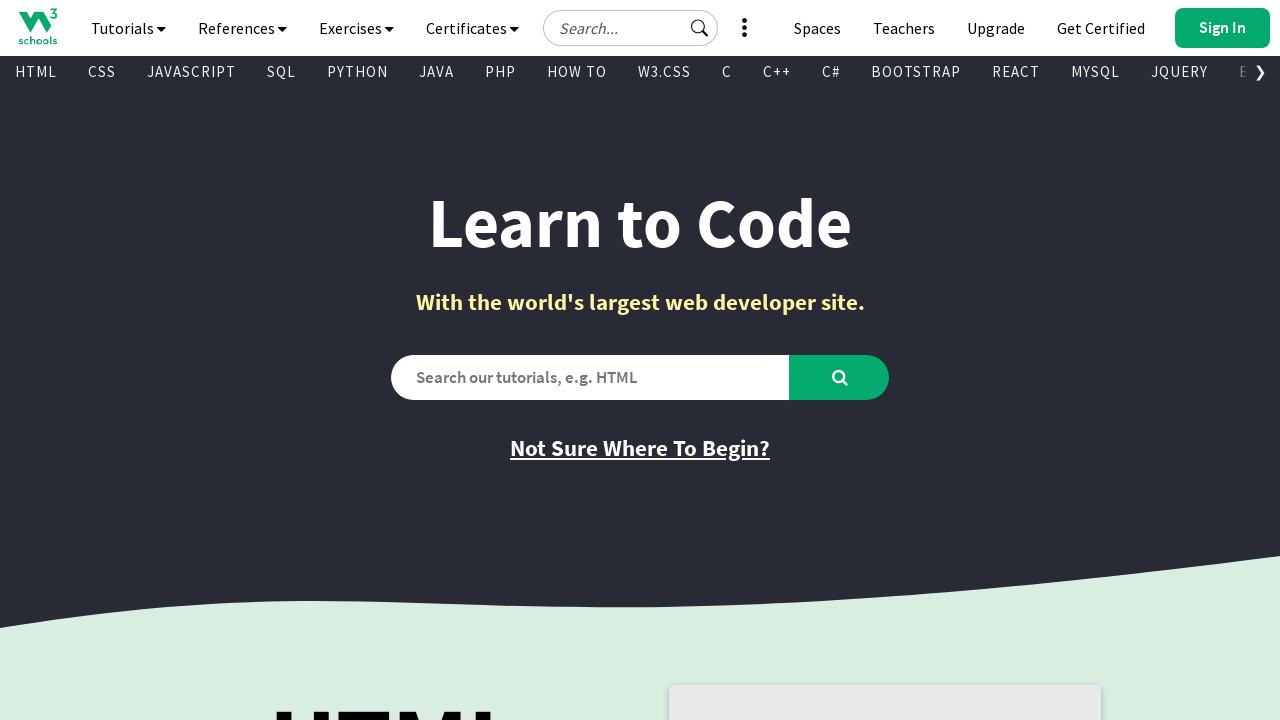

Filled search box with 'HTML Tutorial' on #search2
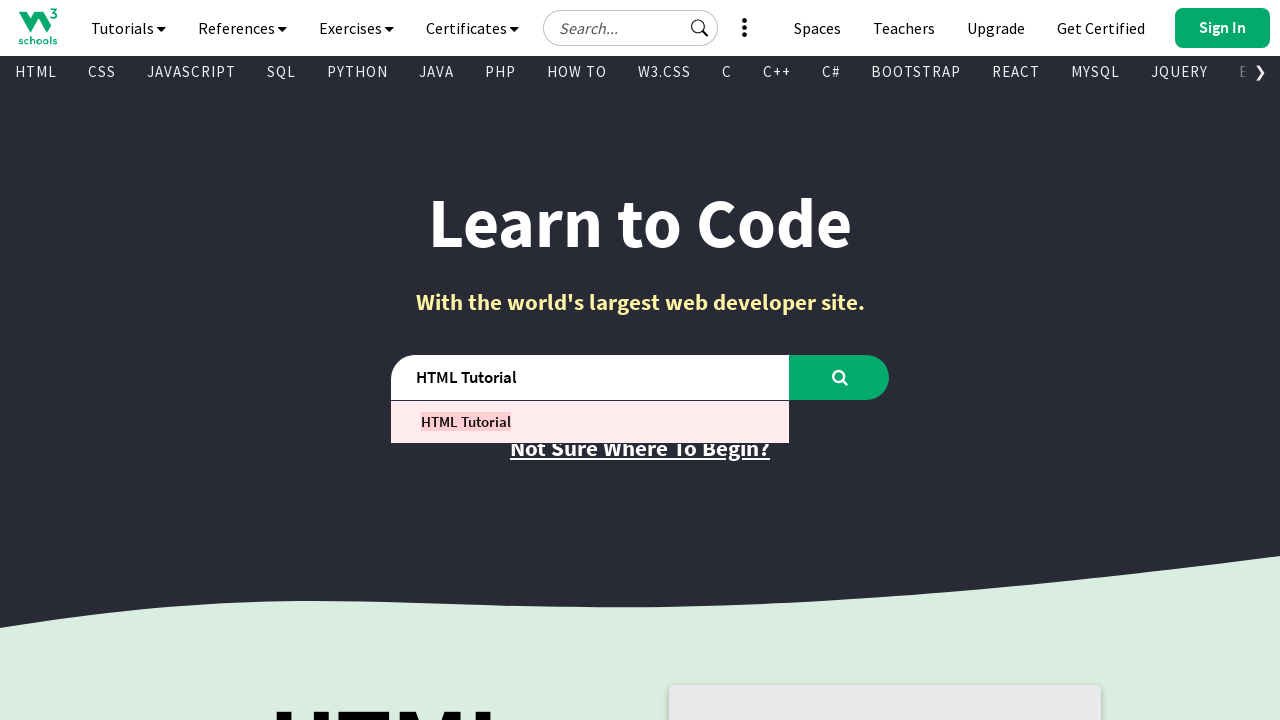

Clicked search button to search for HTML Tutorial at (840, 377) on #learntocode_searchbtn
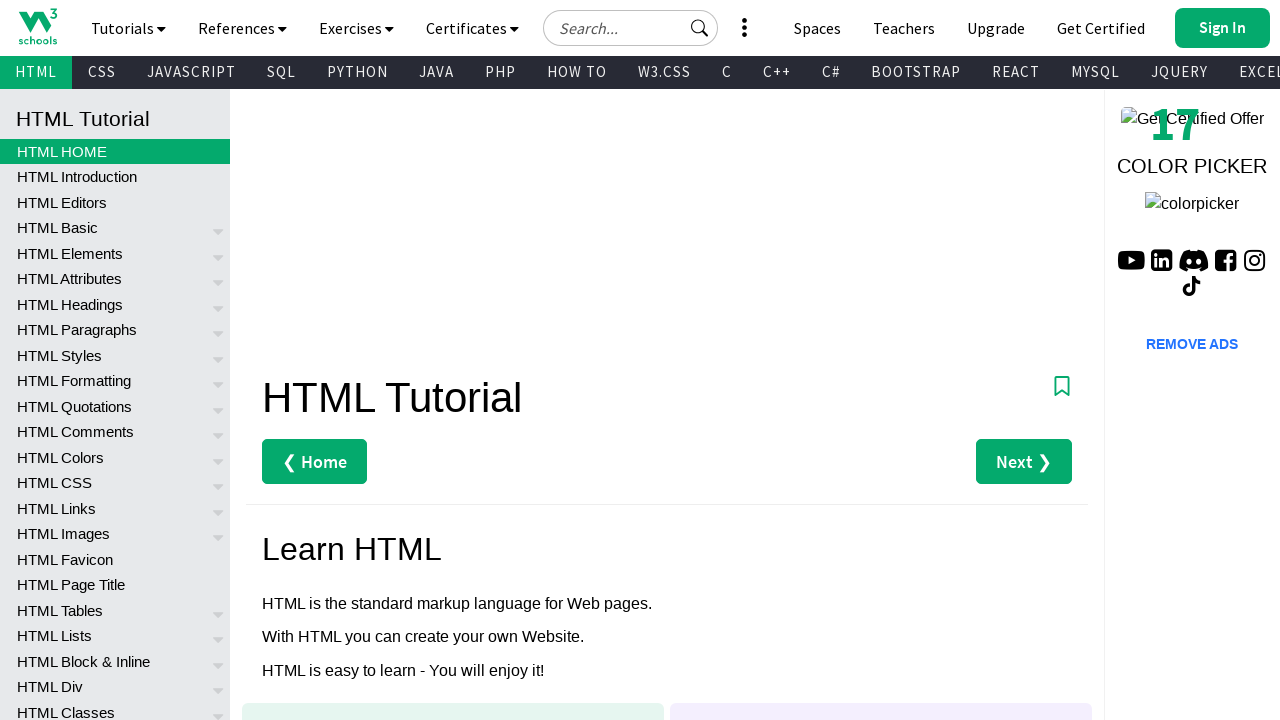

Waited for page to load (domcontentloaded state)
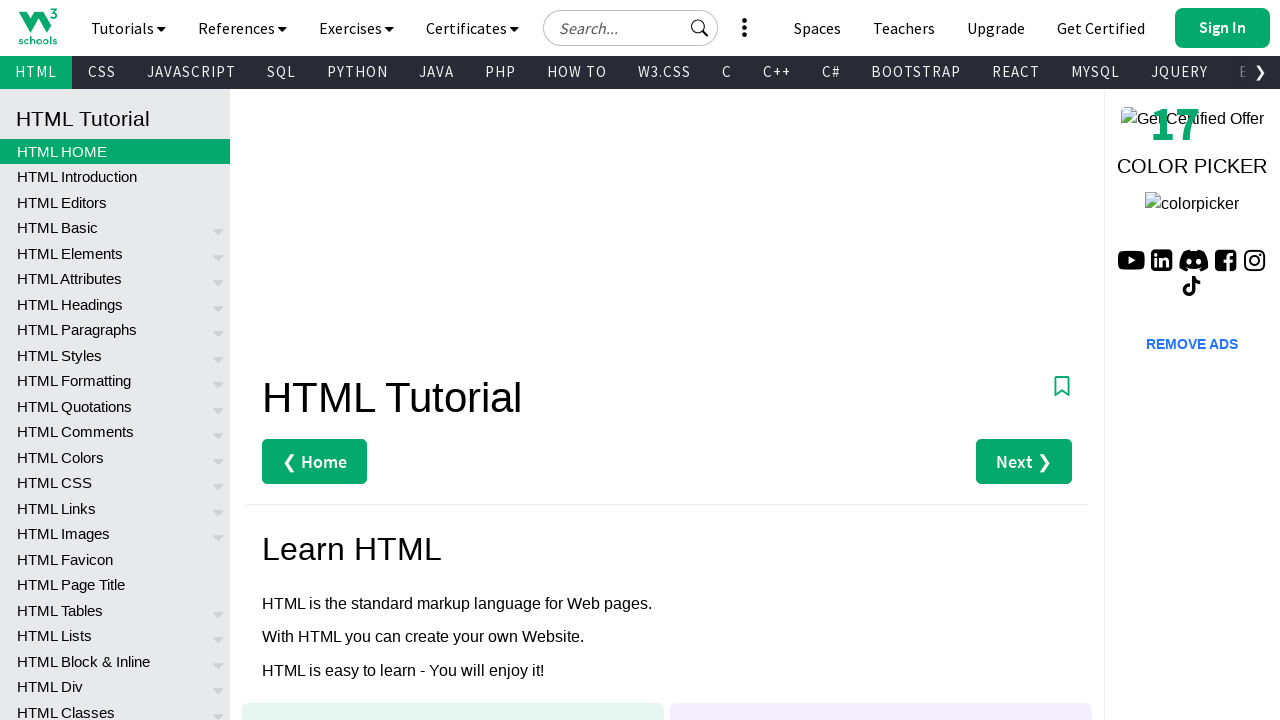

Verified navigation to HTML Tutorial page by checking page title
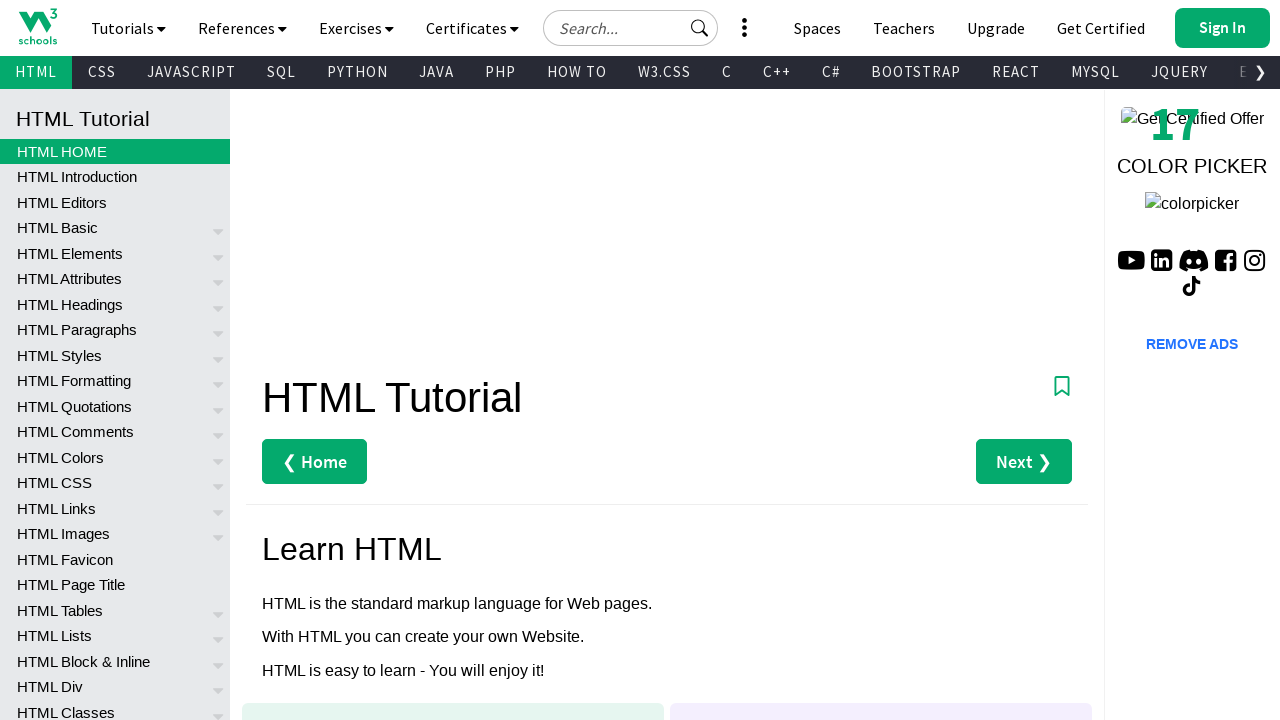

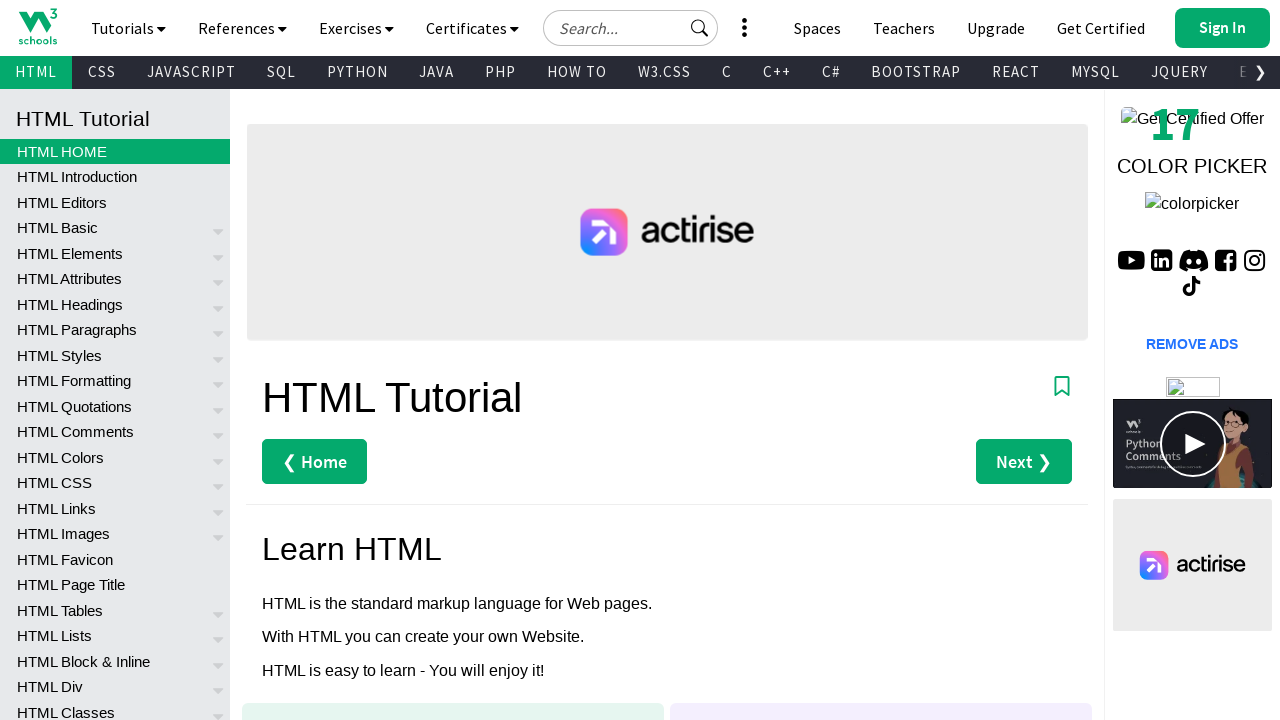